Tests that the currently applied filter is highlighted

Starting URL: https://demo.playwright.dev/todomvc

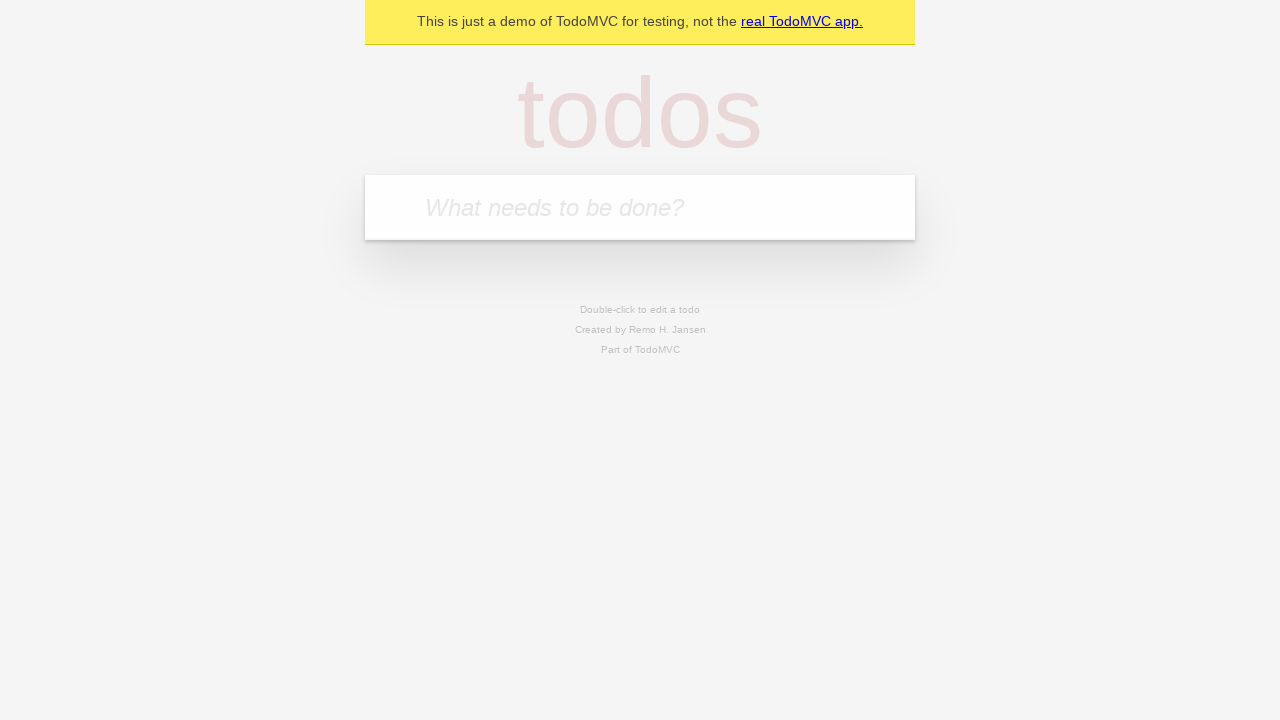

Filled todo input field with 'buy some cheese' on internal:attr=[placeholder="What needs to be done?"i]
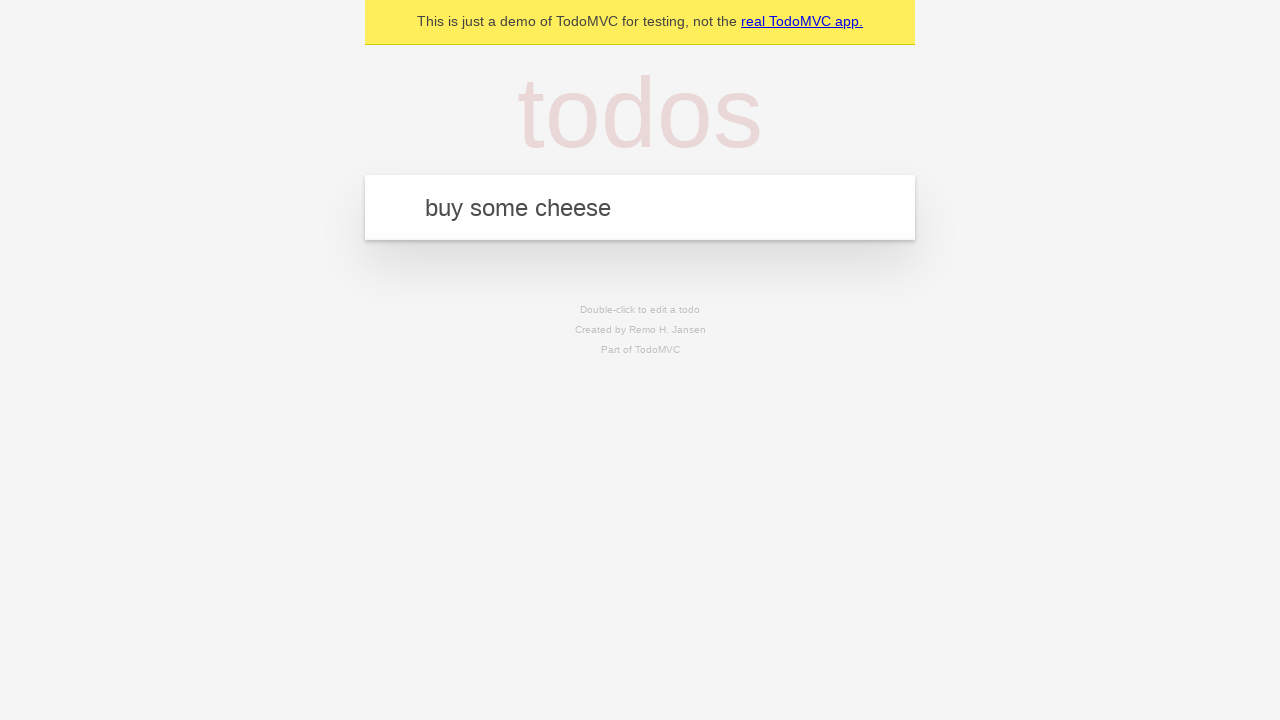

Pressed Enter to create todo 'buy some cheese' on internal:attr=[placeholder="What needs to be done?"i]
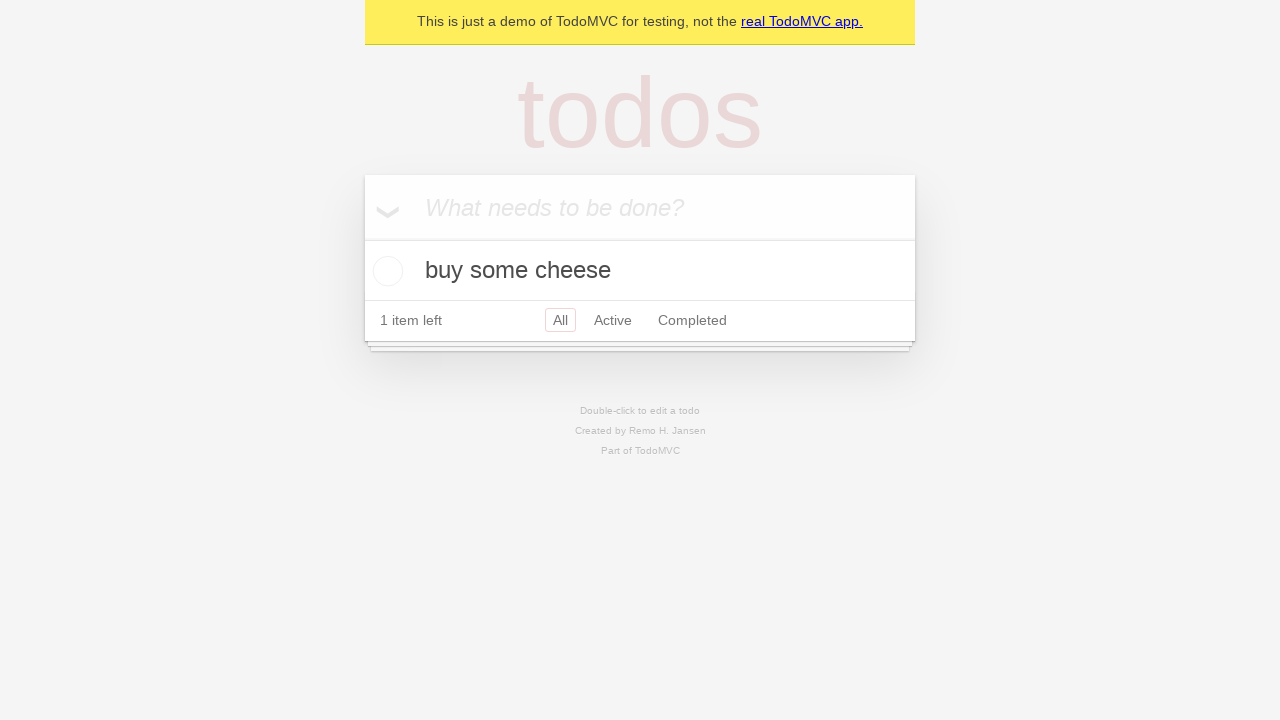

Filled todo input field with 'feed the cat' on internal:attr=[placeholder="What needs to be done?"i]
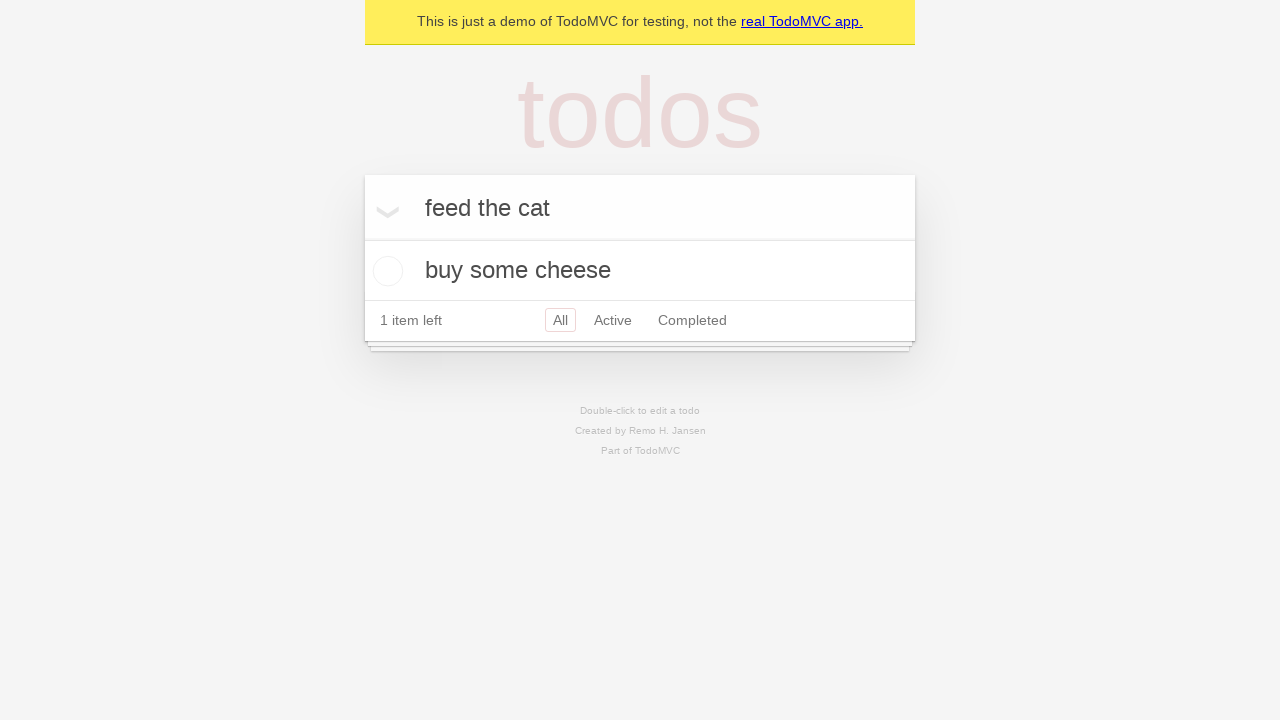

Pressed Enter to create todo 'feed the cat' on internal:attr=[placeholder="What needs to be done?"i]
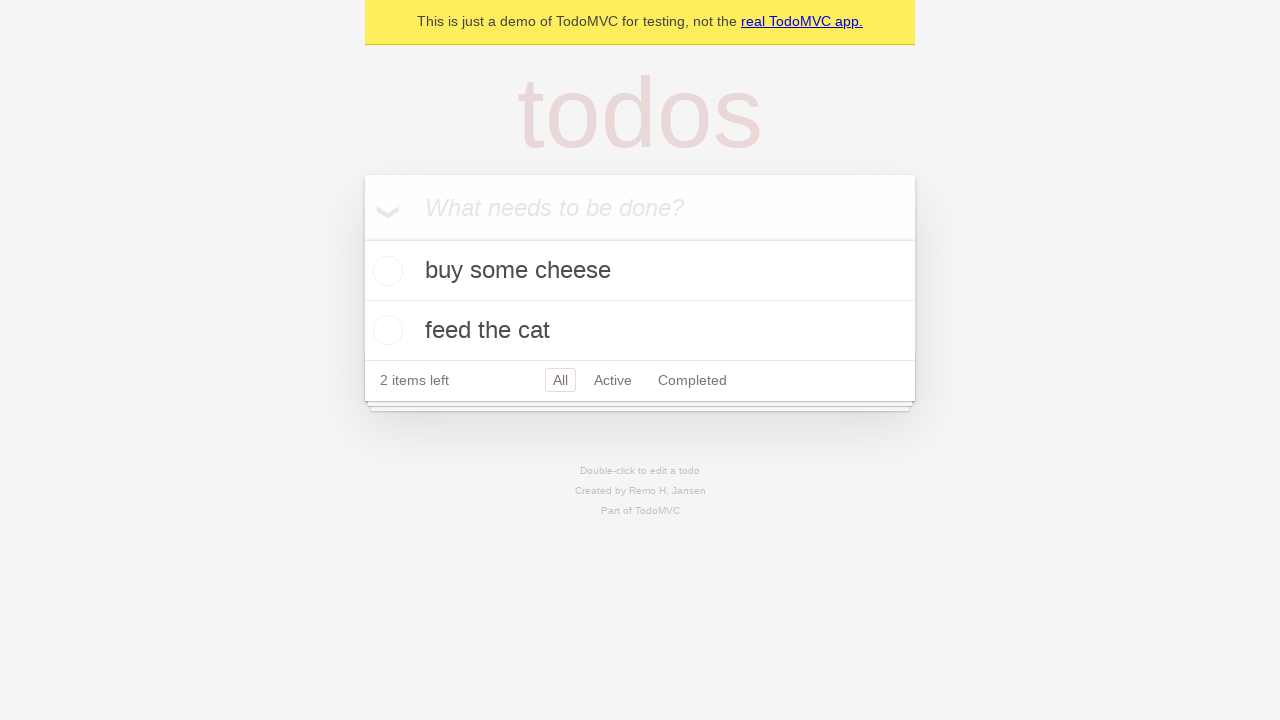

Filled todo input field with 'book a doctors appointment' on internal:attr=[placeholder="What needs to be done?"i]
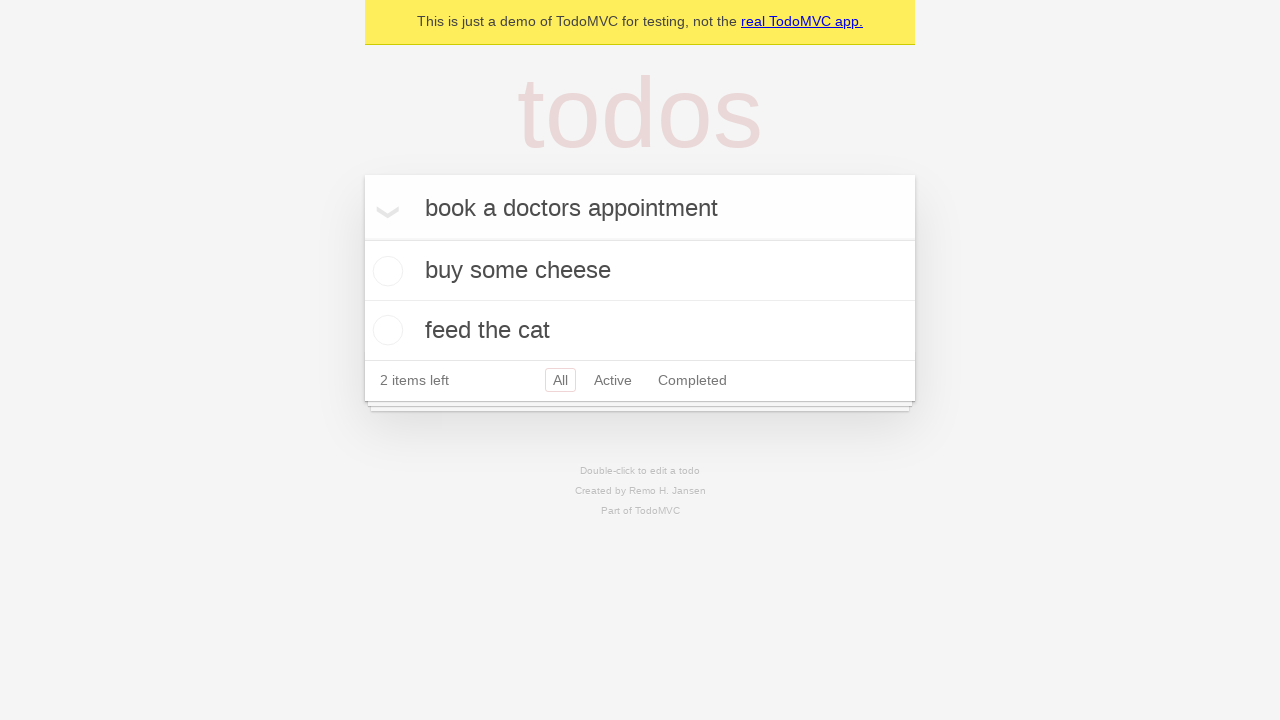

Pressed Enter to create todo 'book a doctors appointment' on internal:attr=[placeholder="What needs to be done?"i]
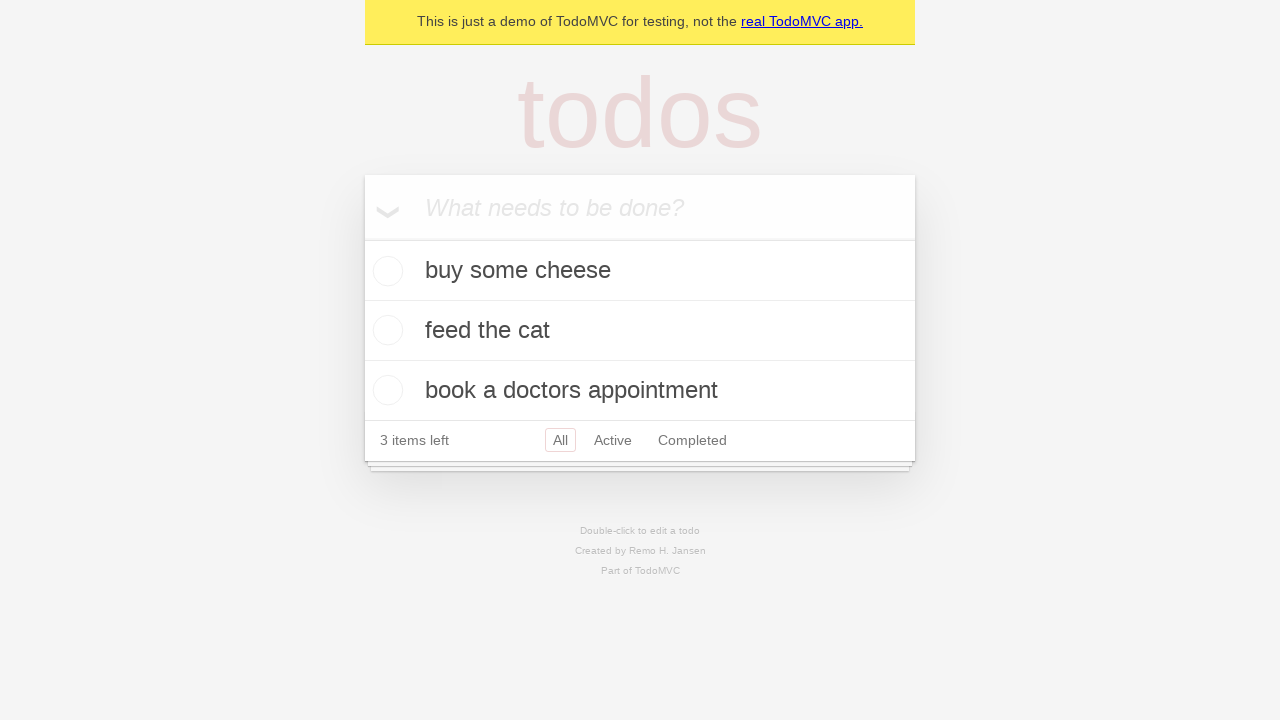

All three todos have been created and are visible
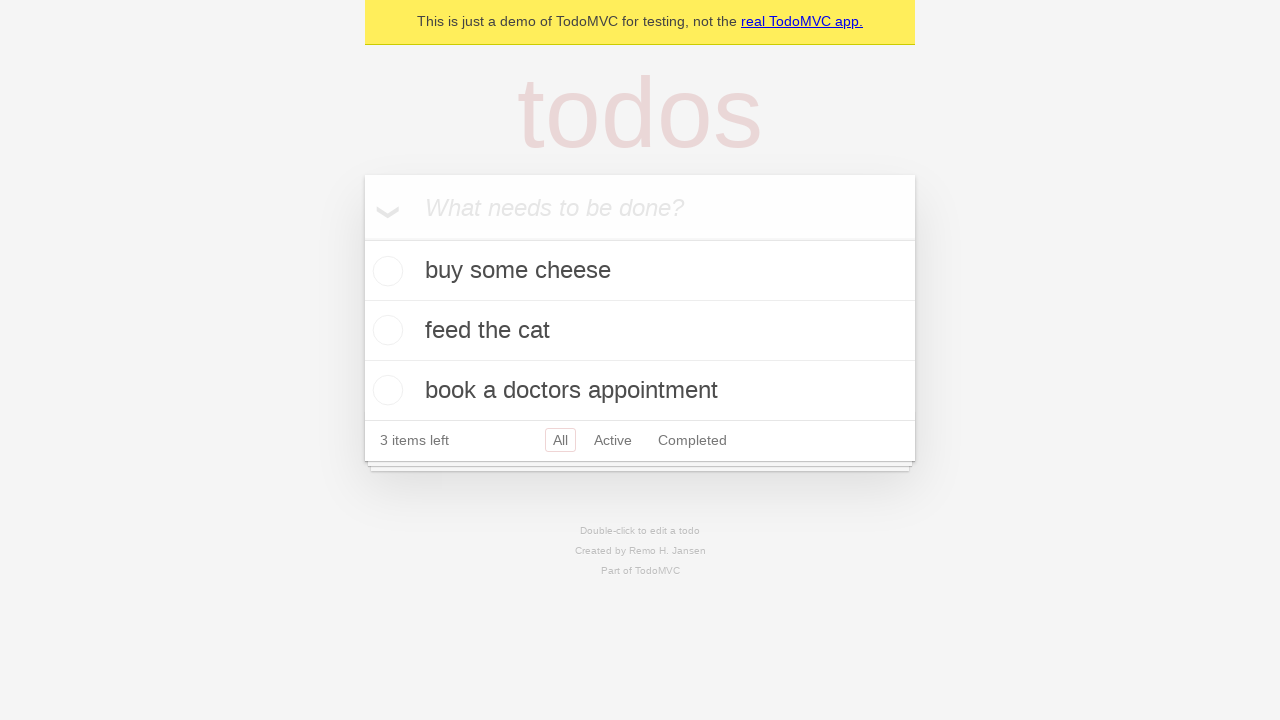

Created locators for Active and Completed filter links
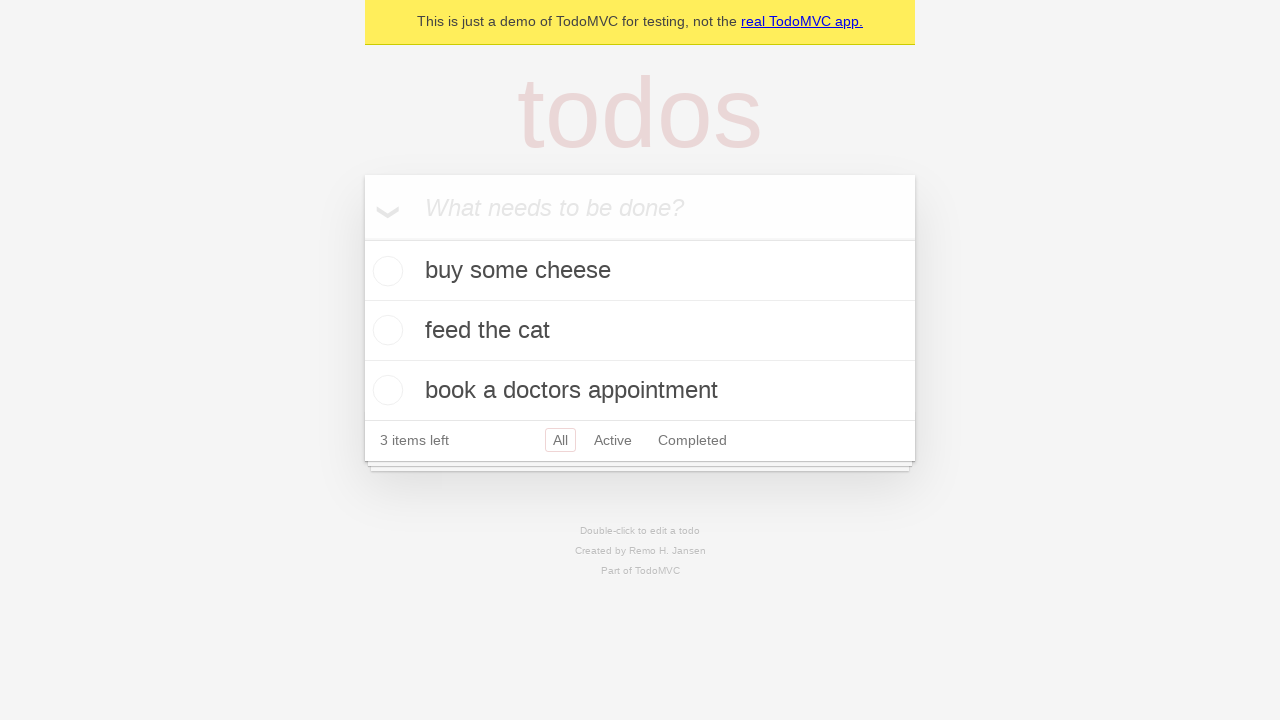

Clicked the Active filter link at (613, 440) on internal:role=link[name="Active"i]
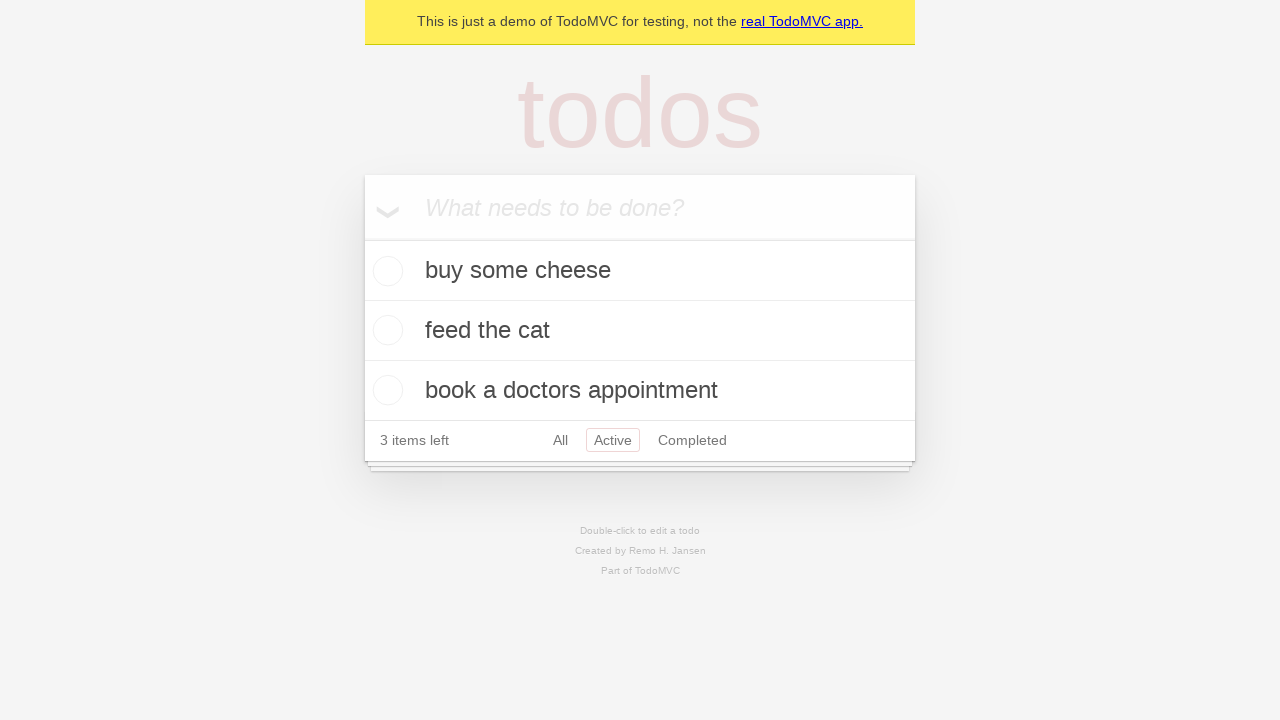

Clicked the Completed filter link at (692, 440) on internal:role=link[name="Completed"i]
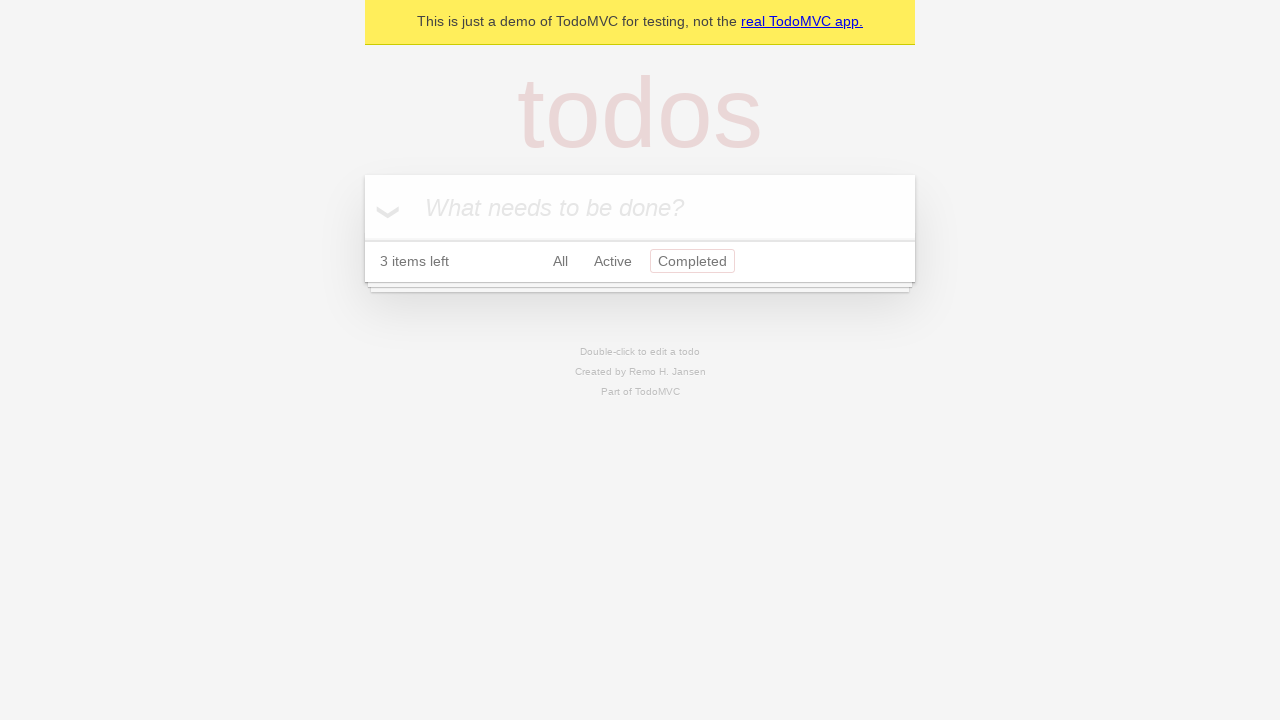

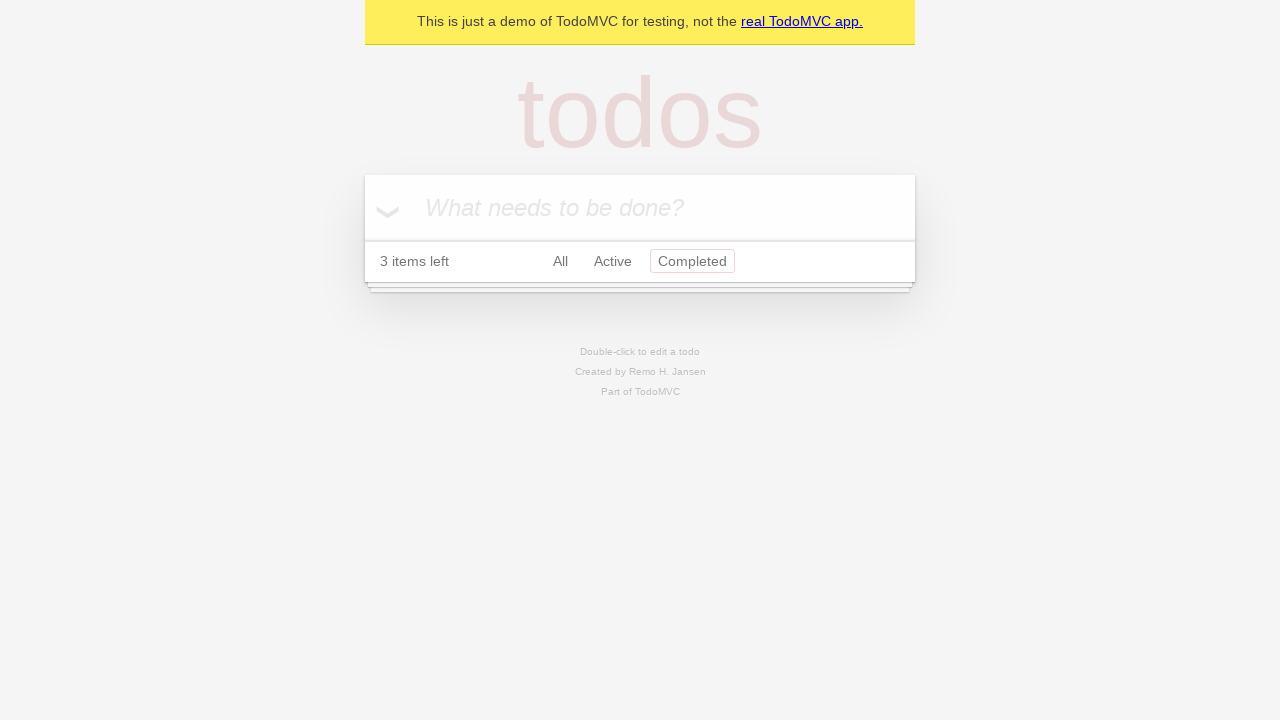